Tests the Python.org search functionality by entering "pycon" in the search field and submitting the search, then verifying that results are found.

Starting URL: https://www.python.org

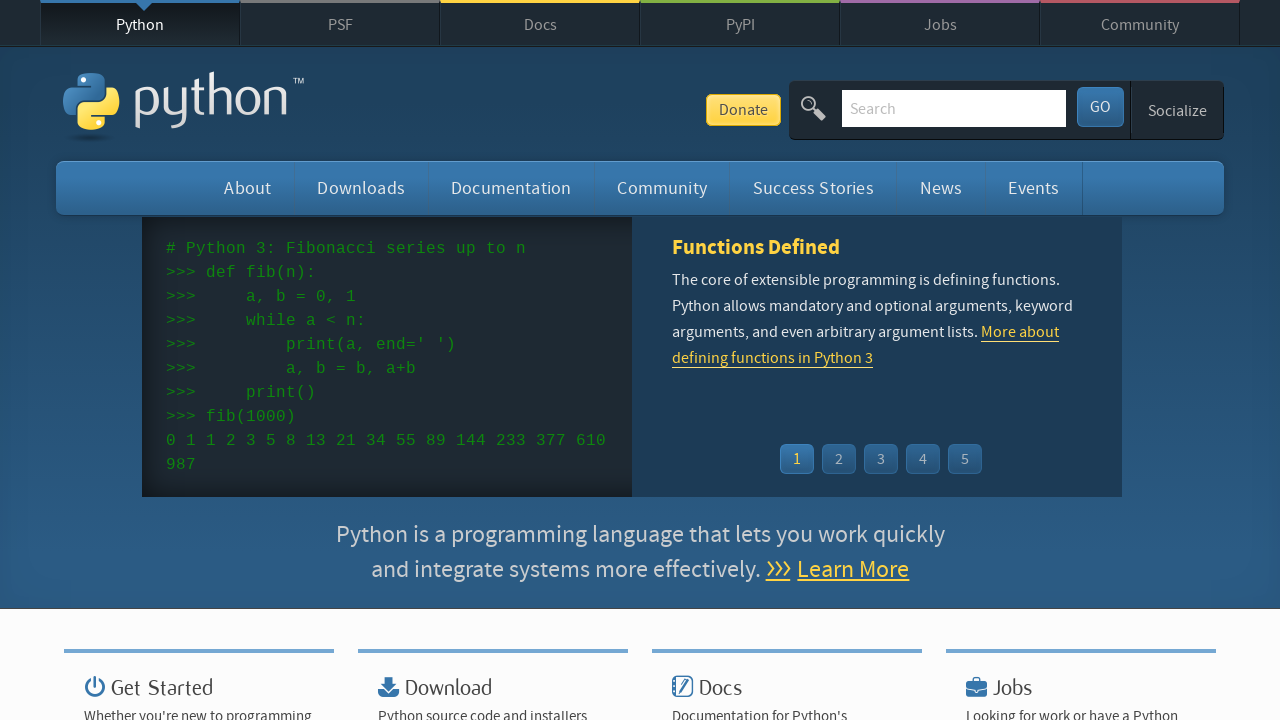

Waited for page title to contain 'Python'
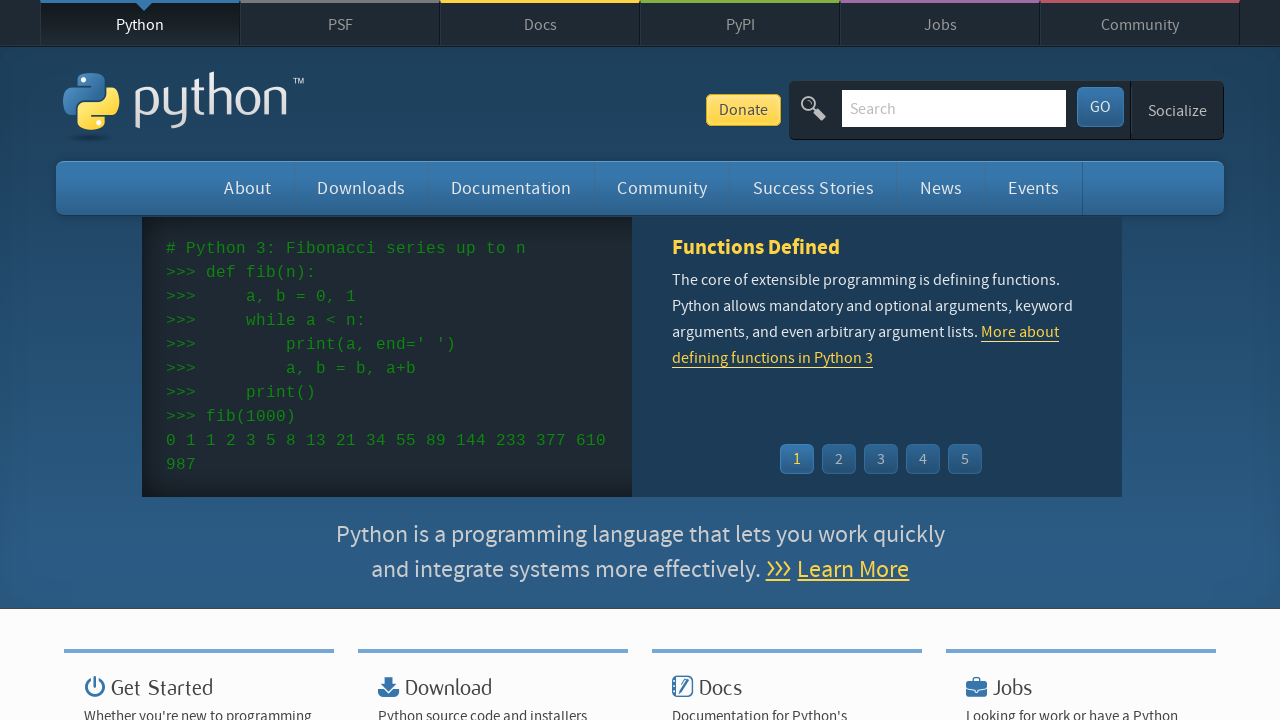

Filled search field with 'pycon' on #id-search-field
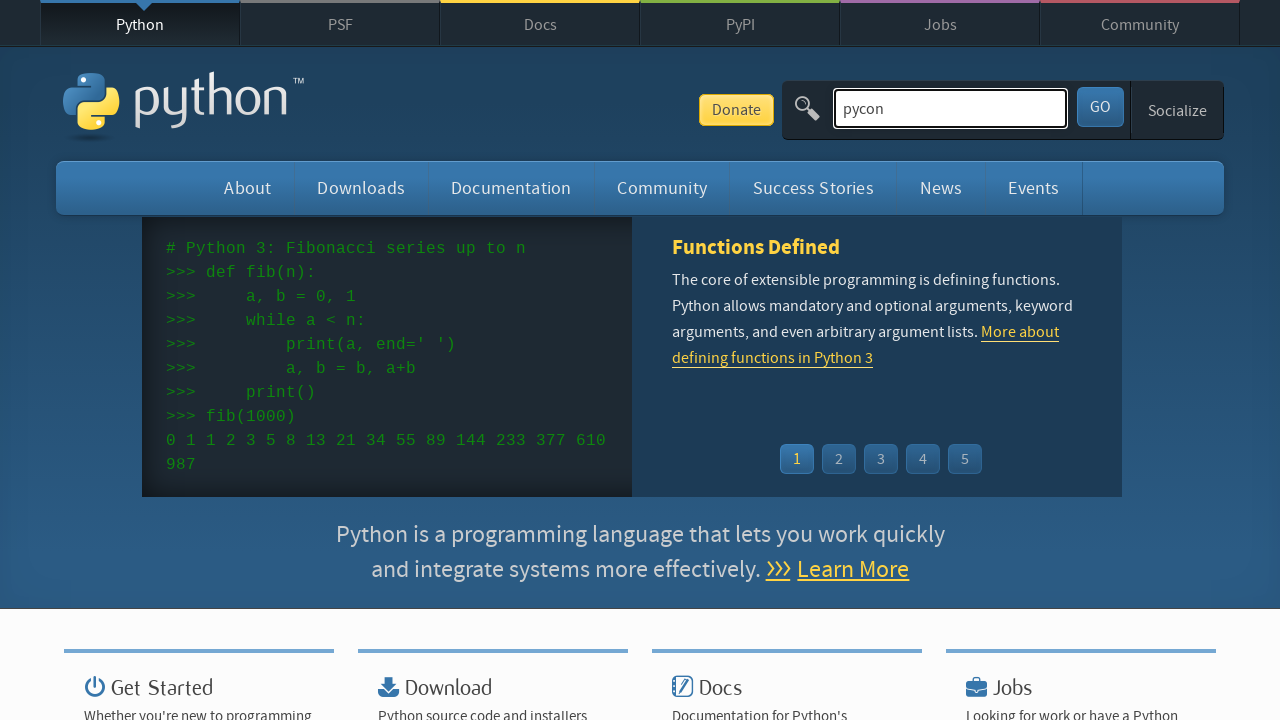

Pressed Enter to submit search on #id-search-field
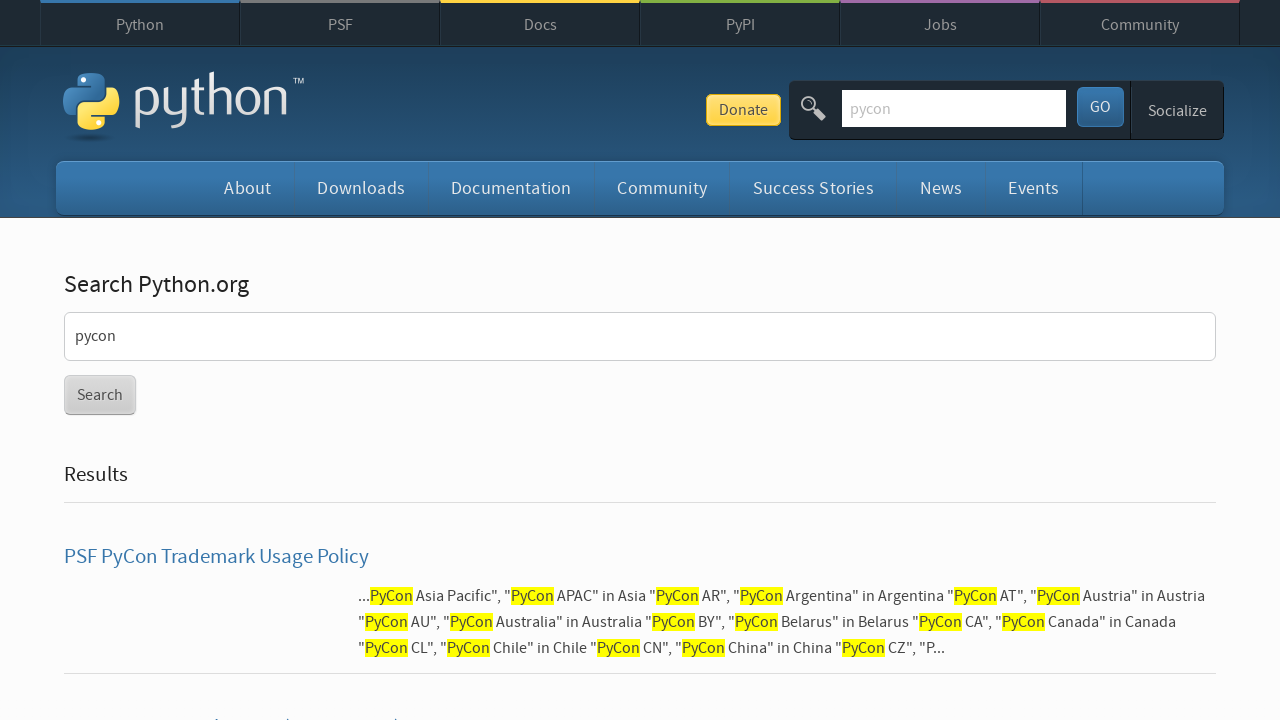

Results page loaded (domcontentloaded state)
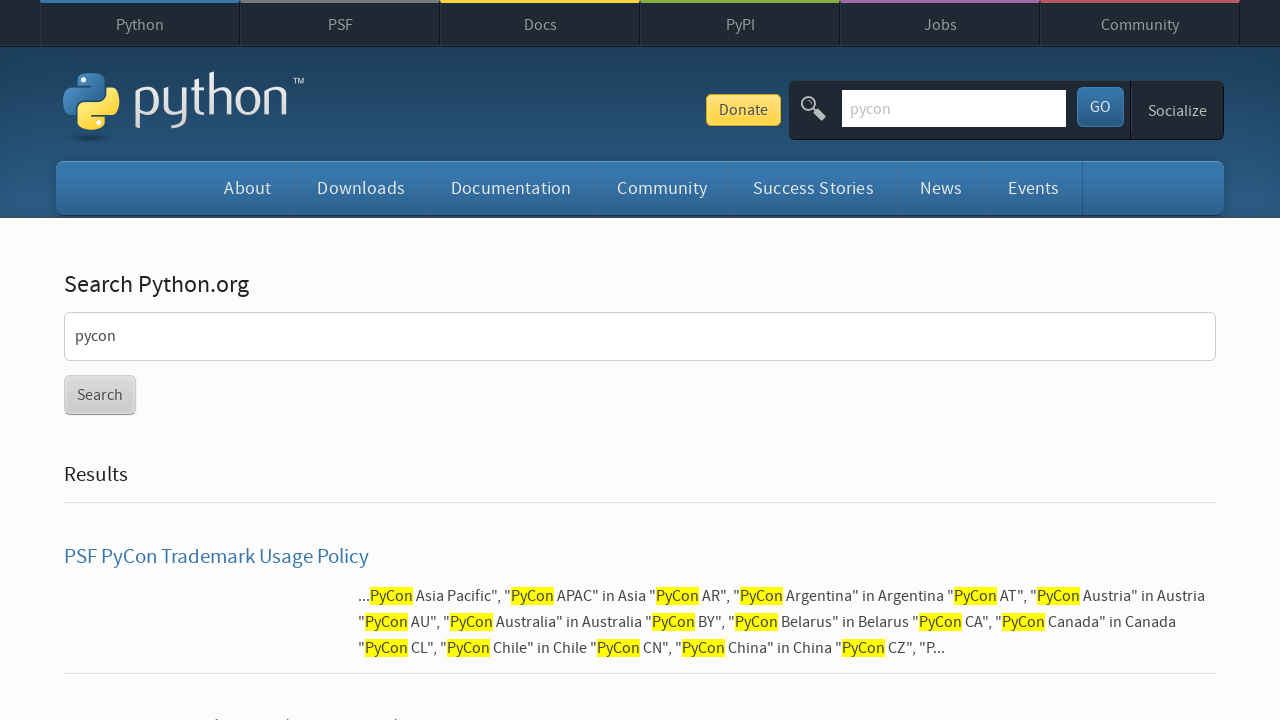

Verified that search results were found (no 'No results found' message)
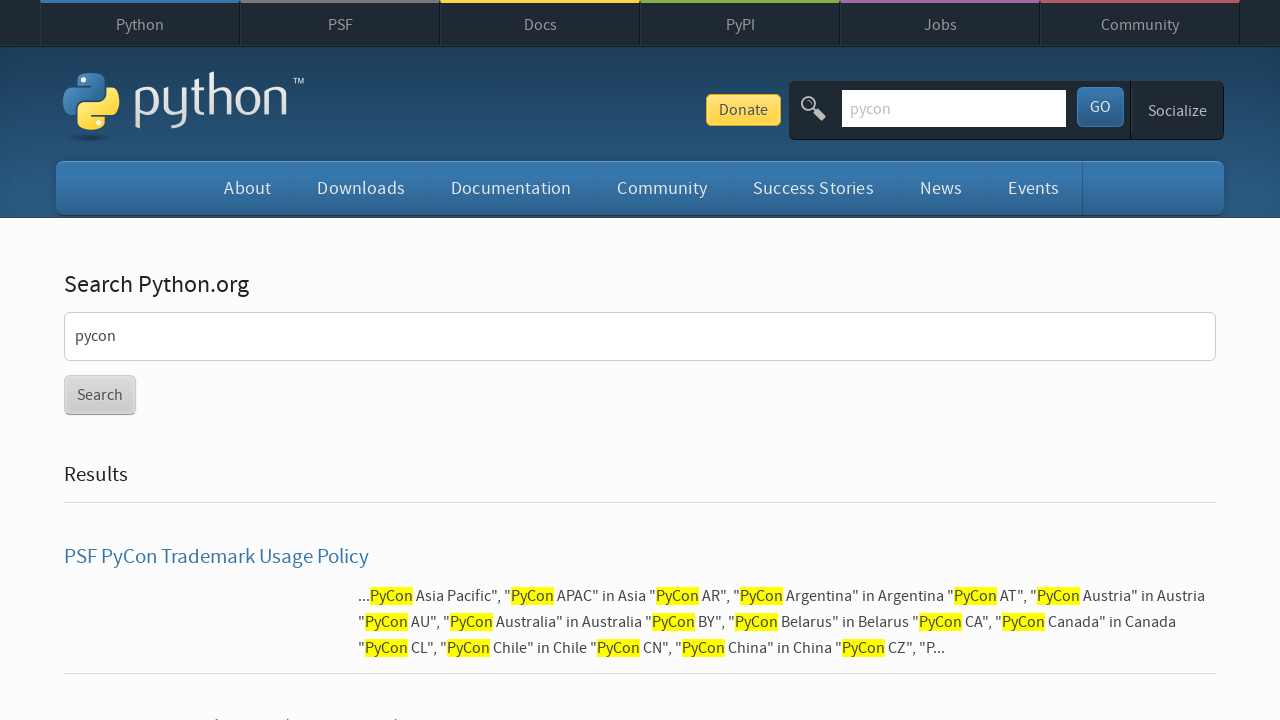

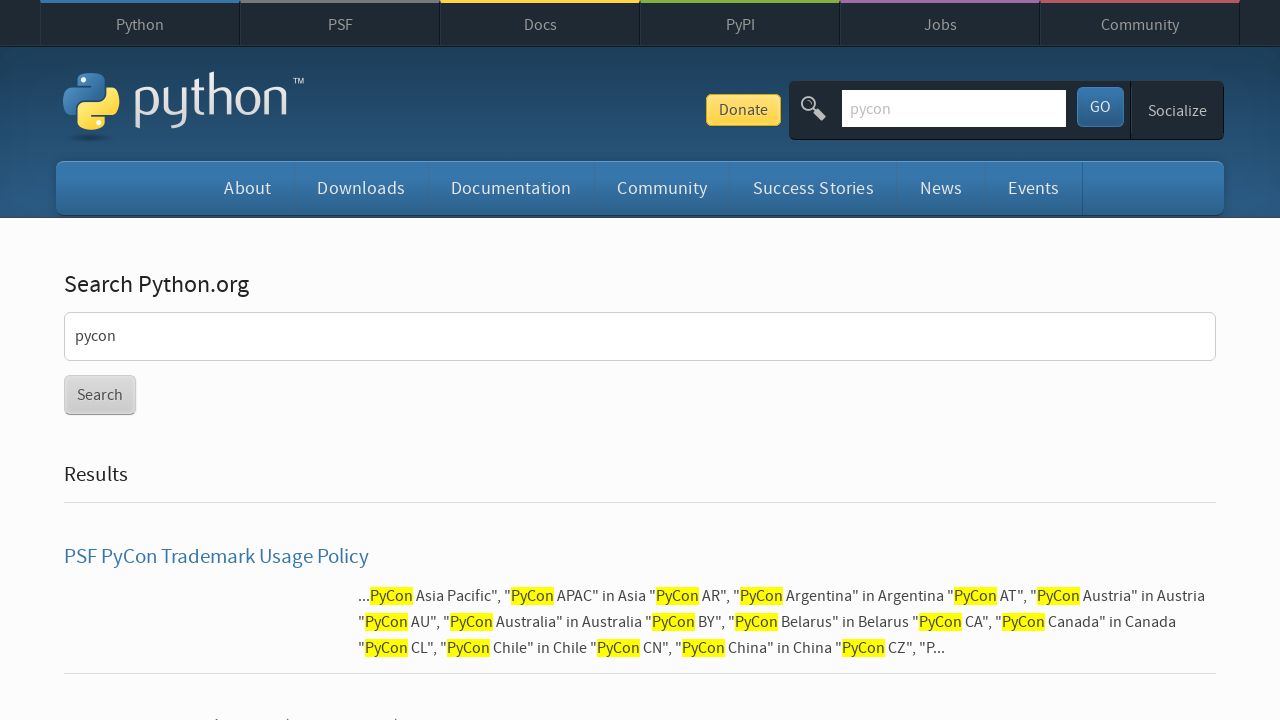